Scrolls to footer element and takes a screenshot on WebdriverIO homepage

Starting URL: https://webdriver.io/

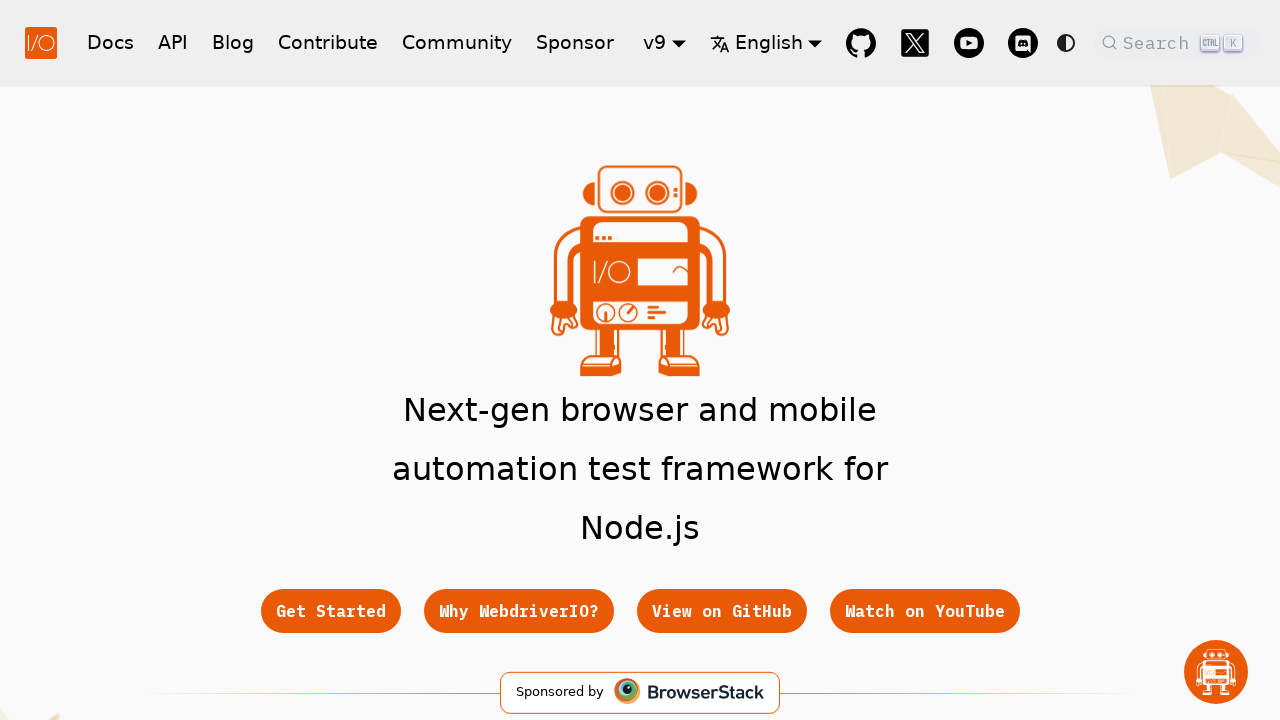

Located footer link element for Getting Started documentation
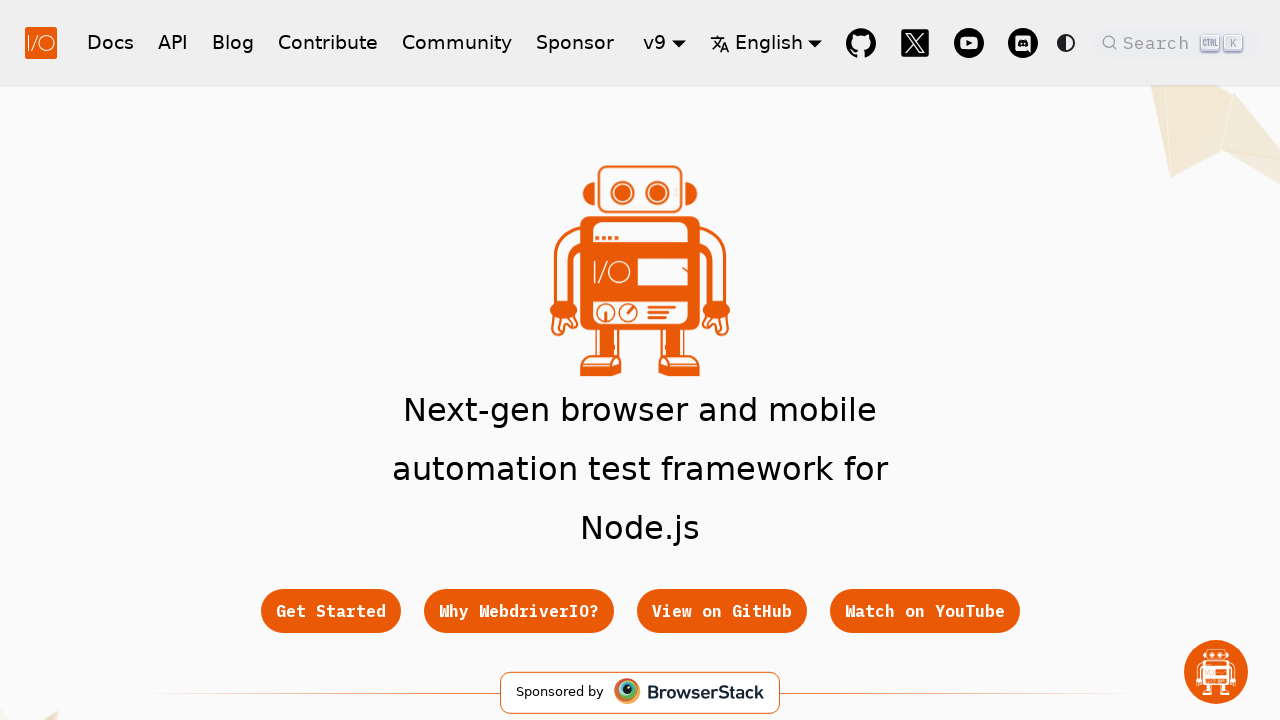

Scrolled footer element into view
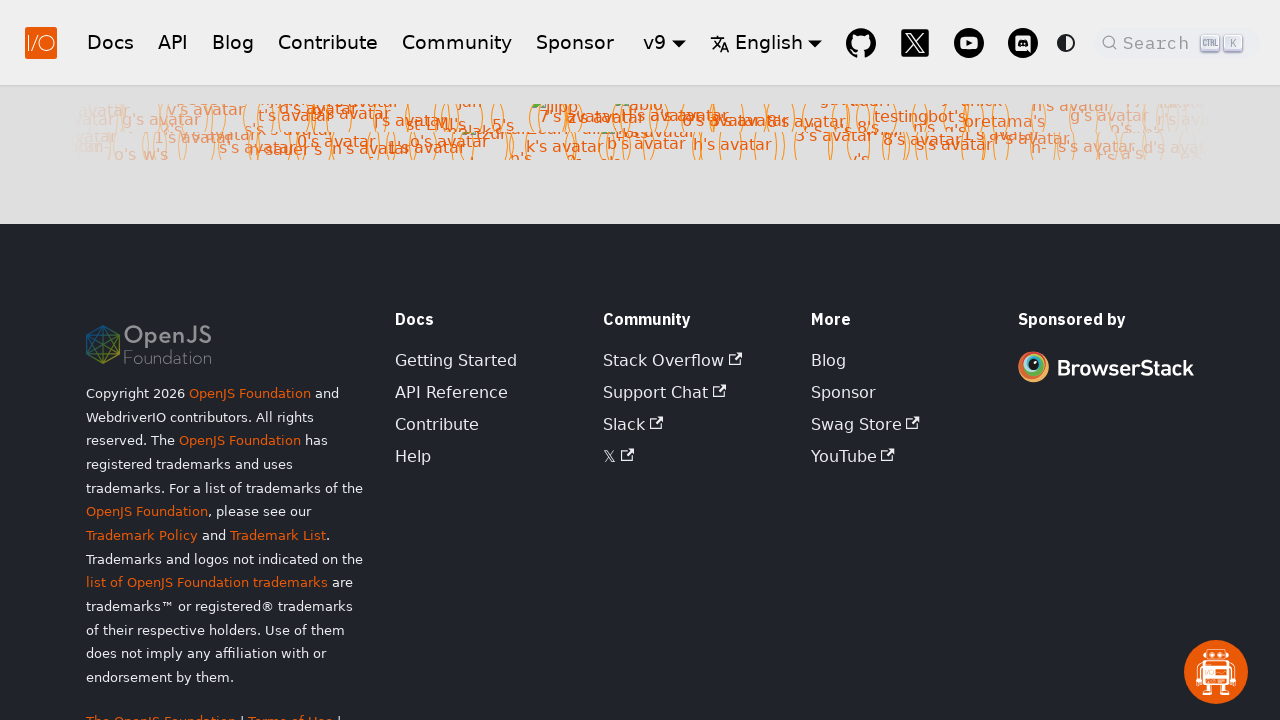

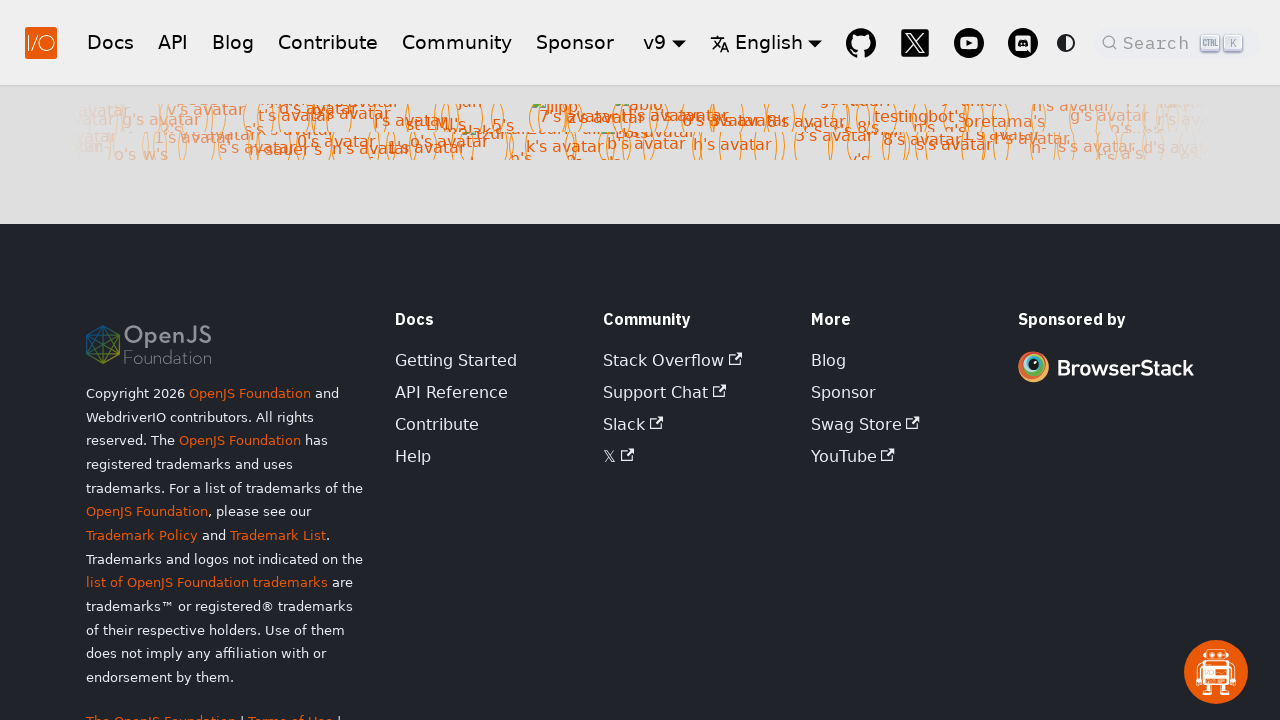